Tests Mailchimp signup password validation by entering various password patterns and verifying validation indicators

Starting URL: https://login.mailchimp.com/signup/

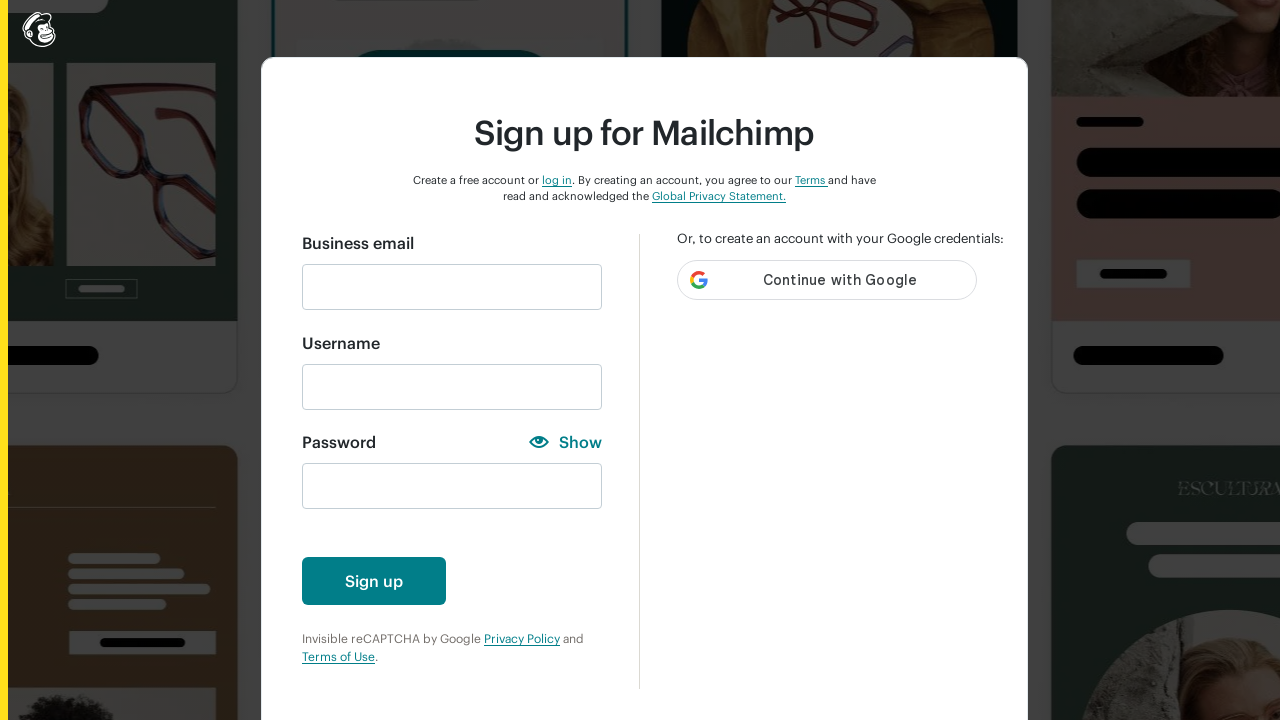

Filled email field with 'automationfc.vn@gmail.com' on input#email
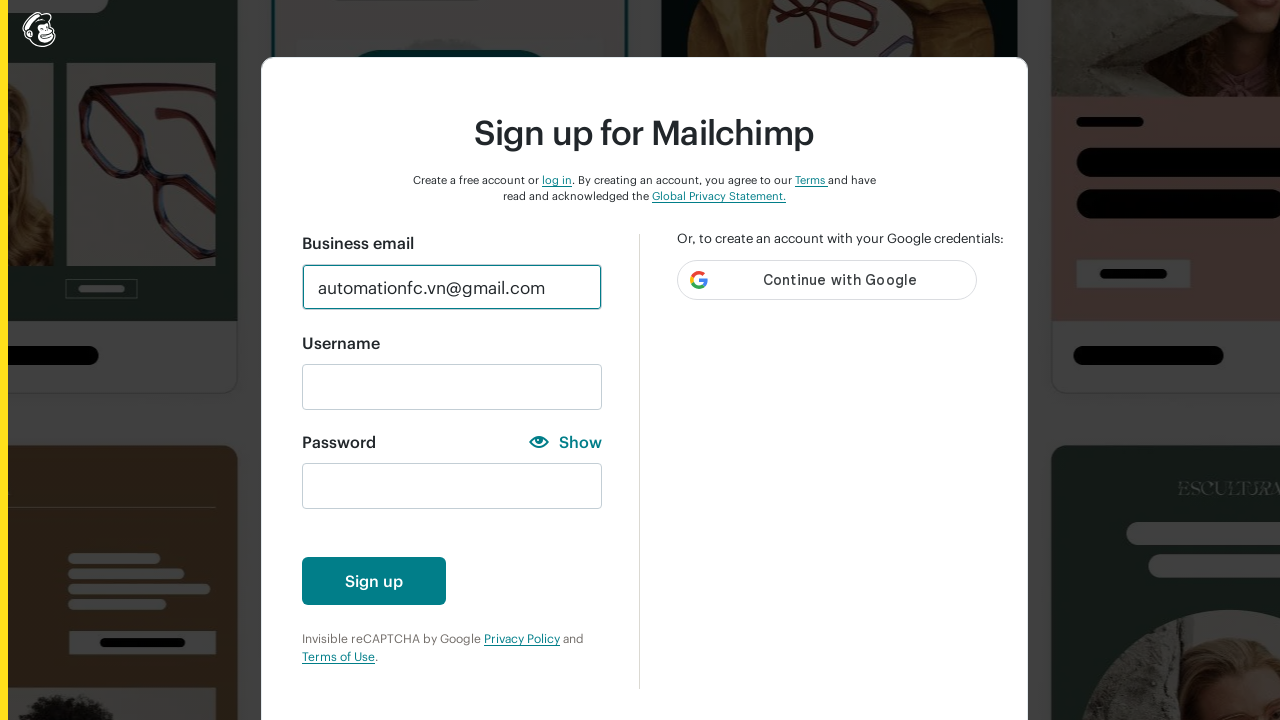

Pressed Tab to move focus from email field on input#email
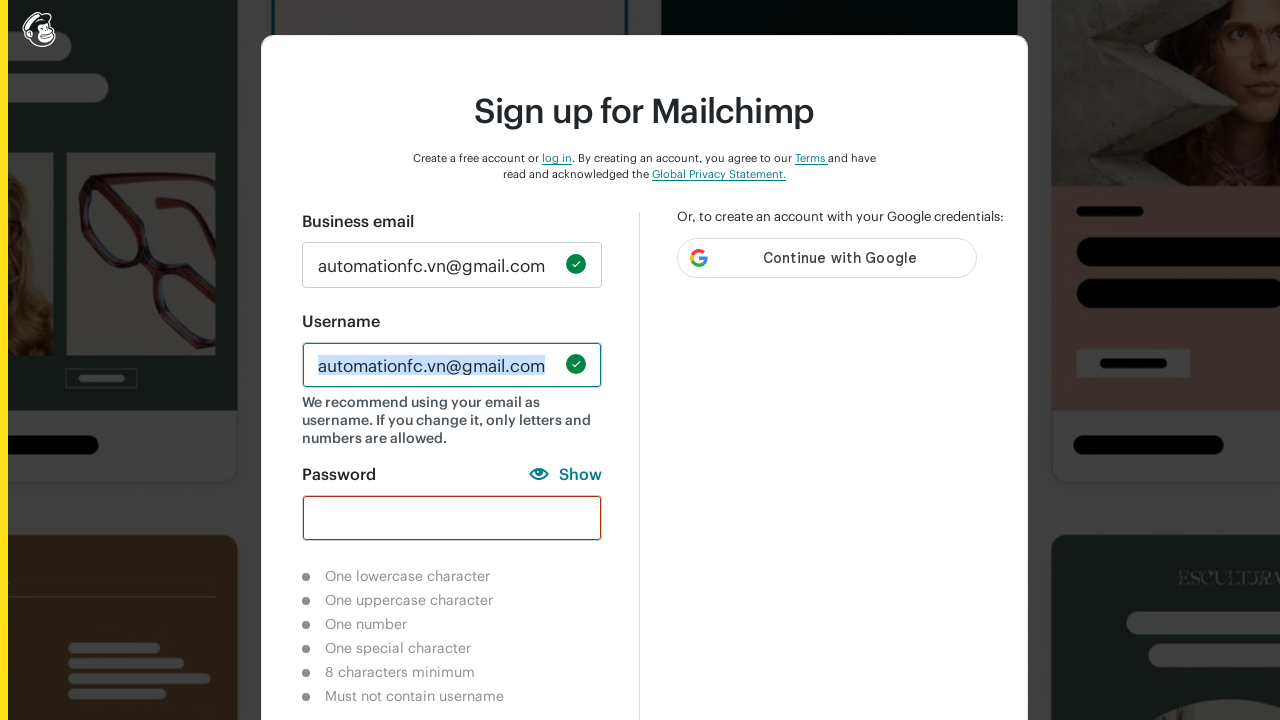

Filled password field with numeric-only password '12345' on input#new_password
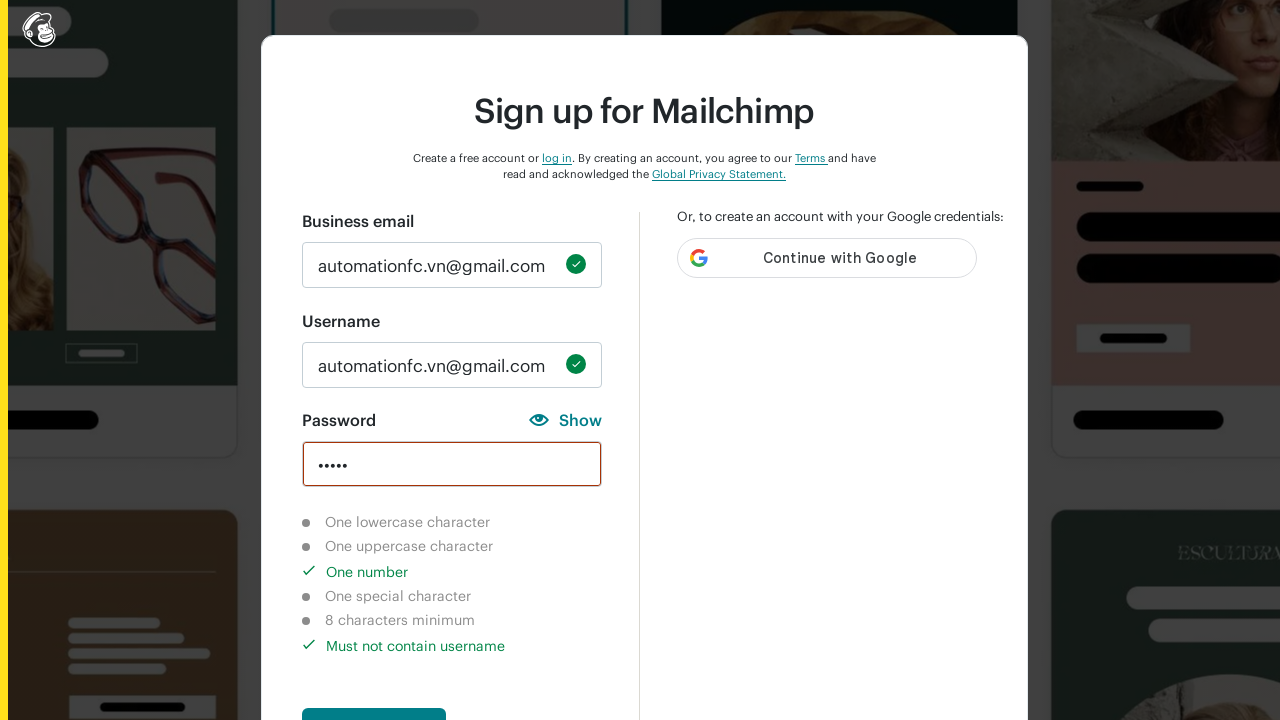

Pressed Tab to trigger validation for numeric-only password on input#new_password
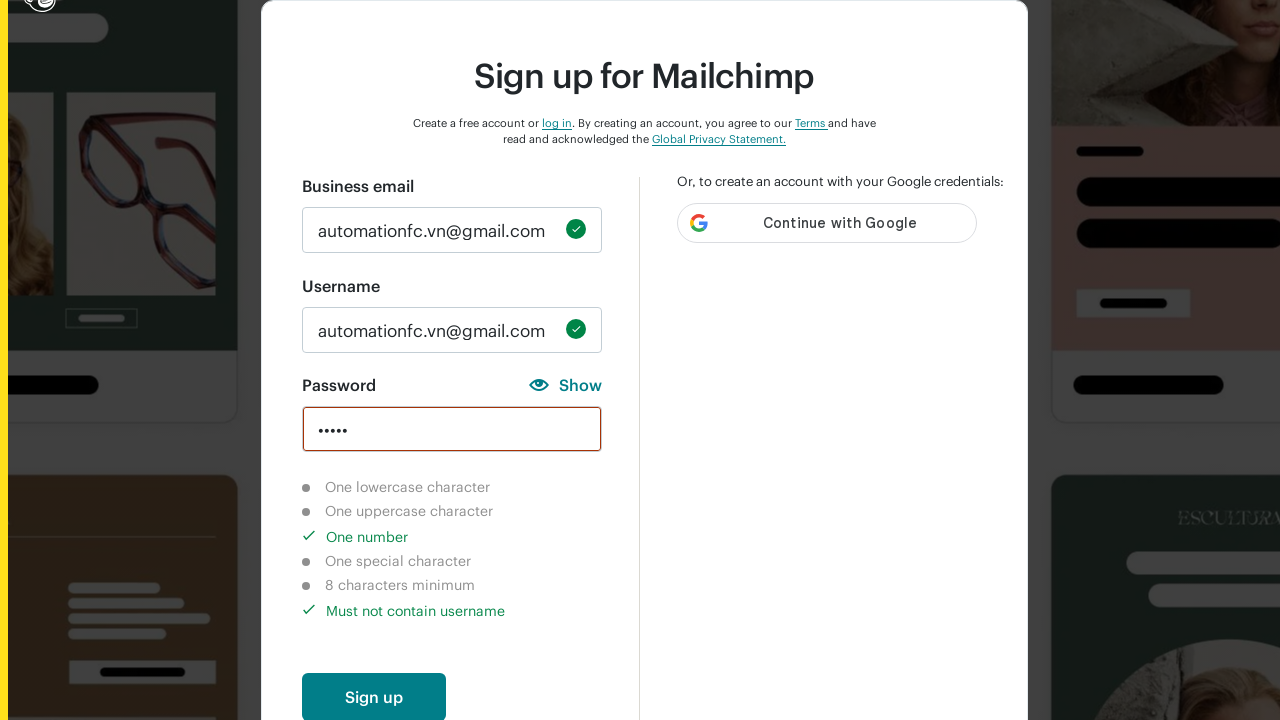

Verified lowercase character validation indicator shows not-completed
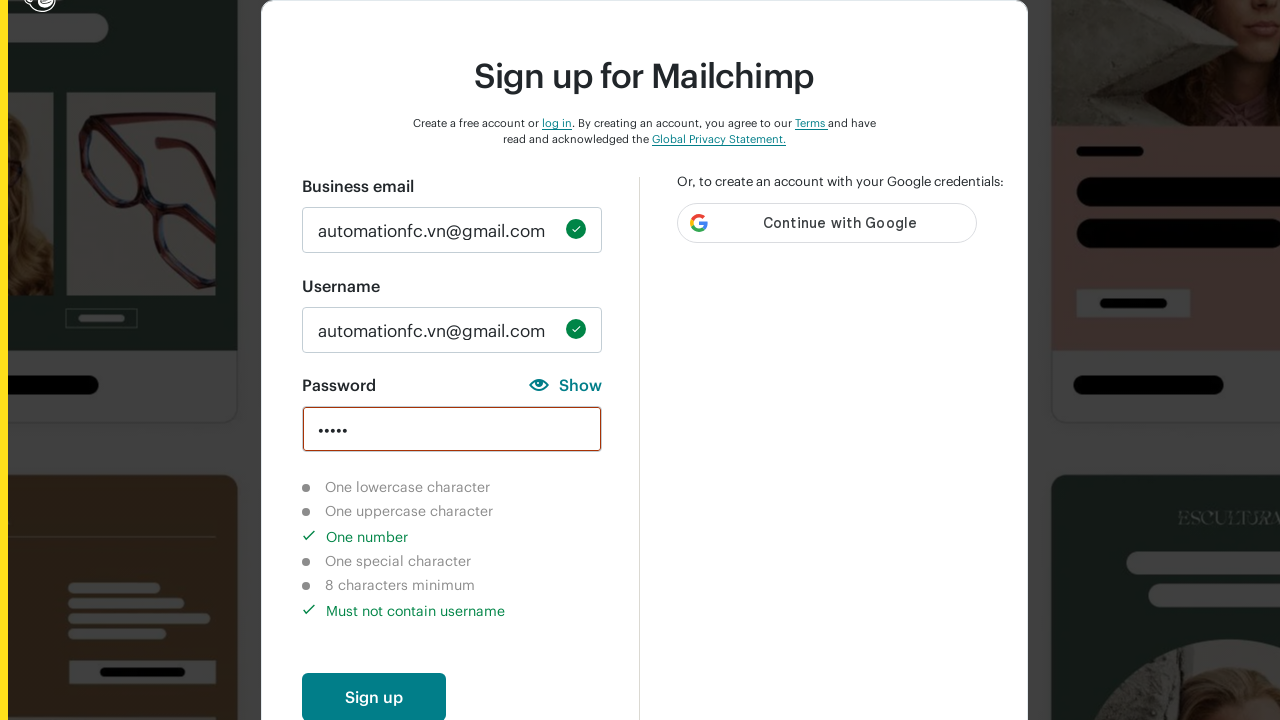

Verified uppercase character validation indicator shows not-completed
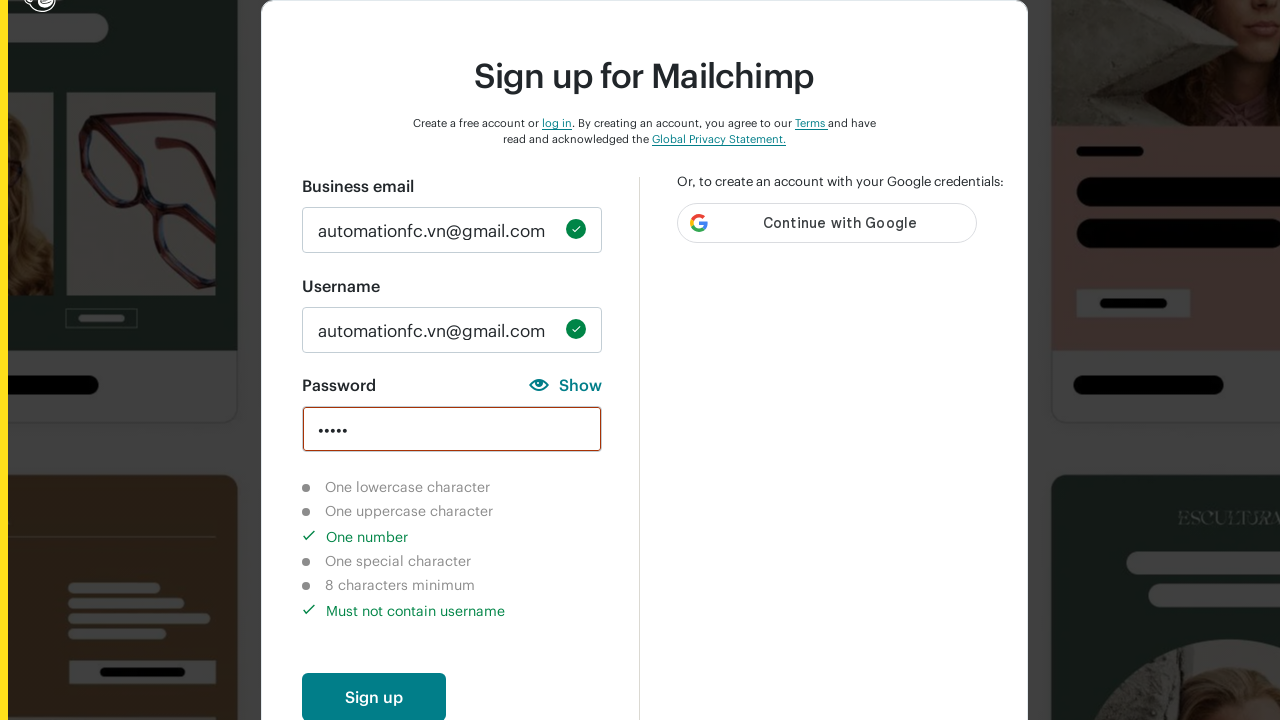

Verified number character validation indicator shows completed
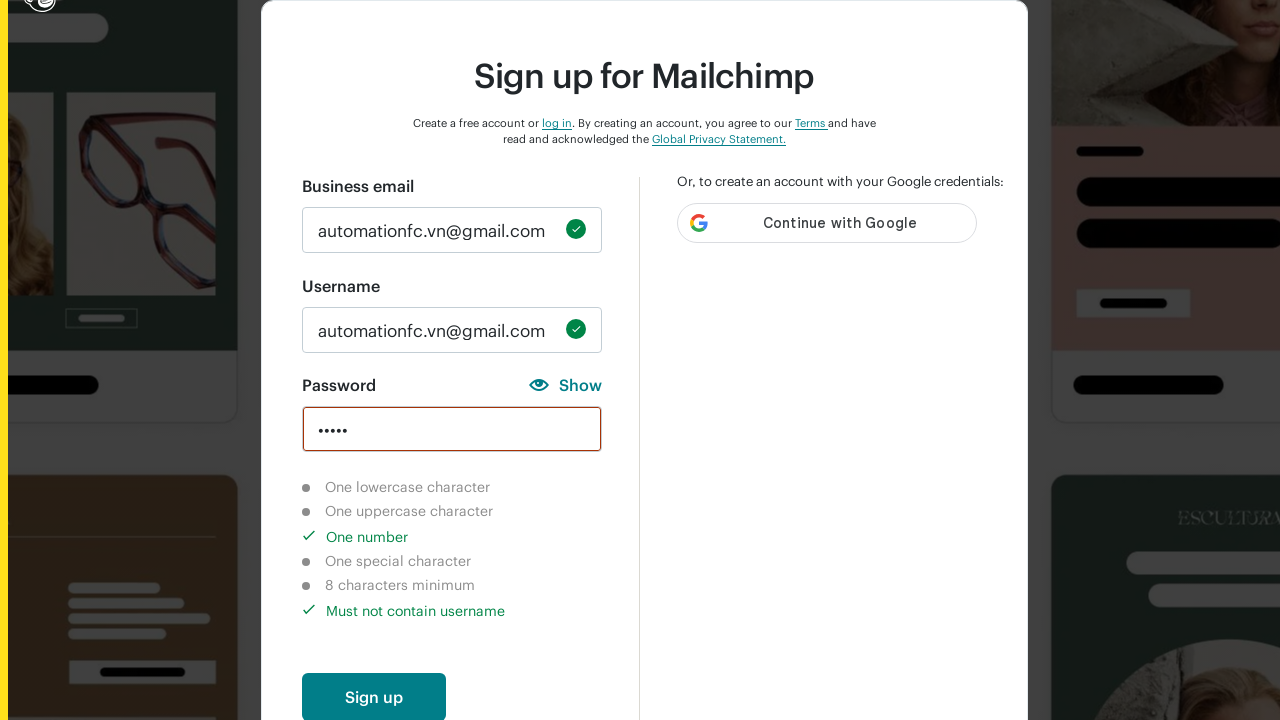

Verified special character validation indicator shows not-completed
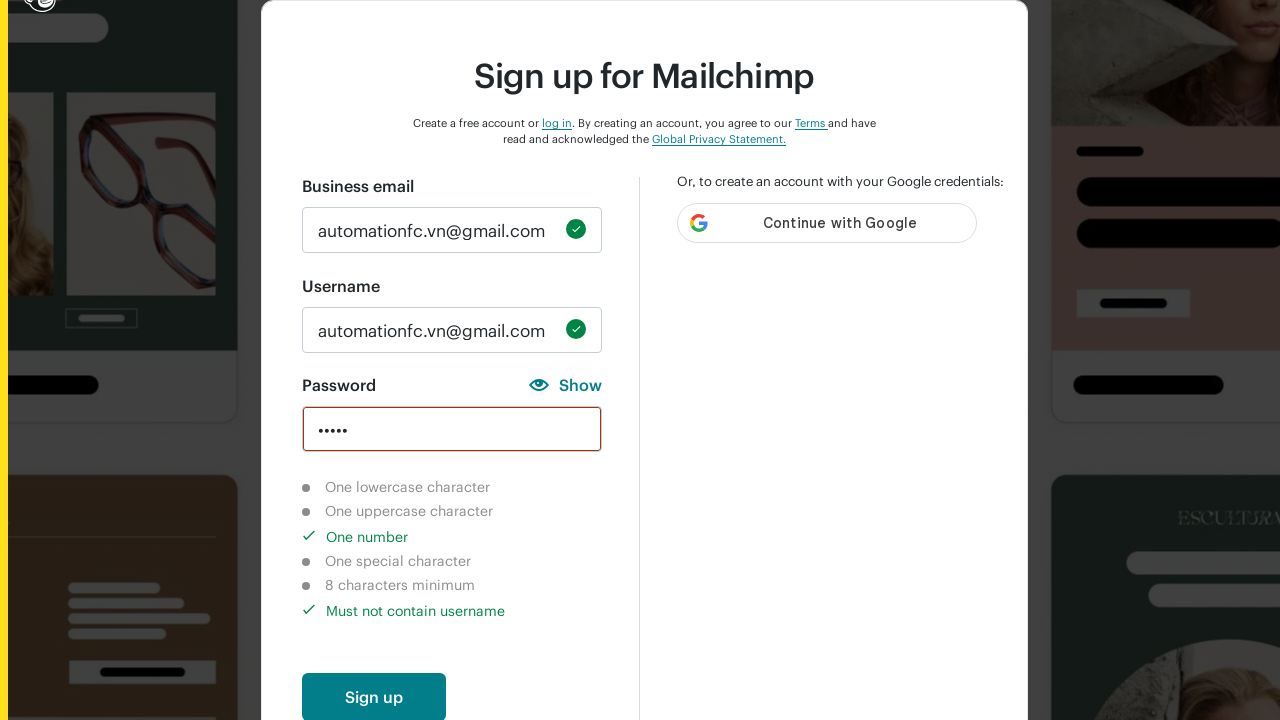

Verified 8-character minimum validation indicator shows not-completed
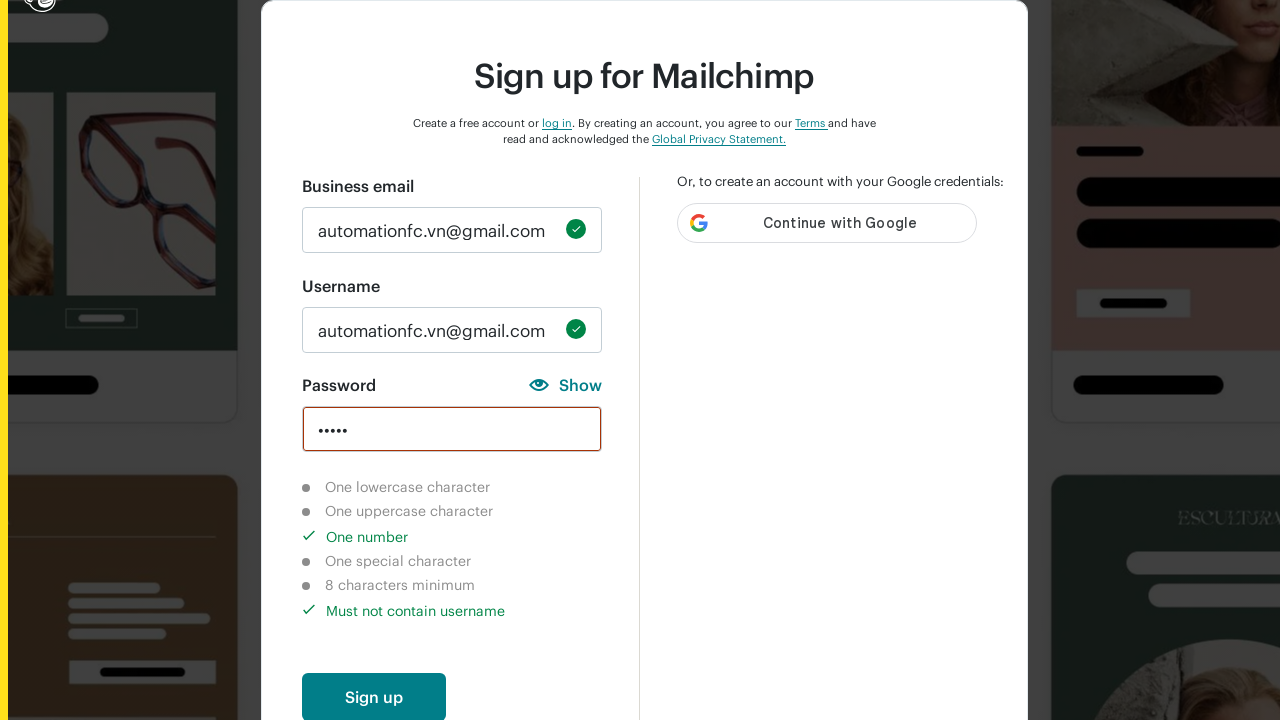

Verified username check validation indicator shows completed
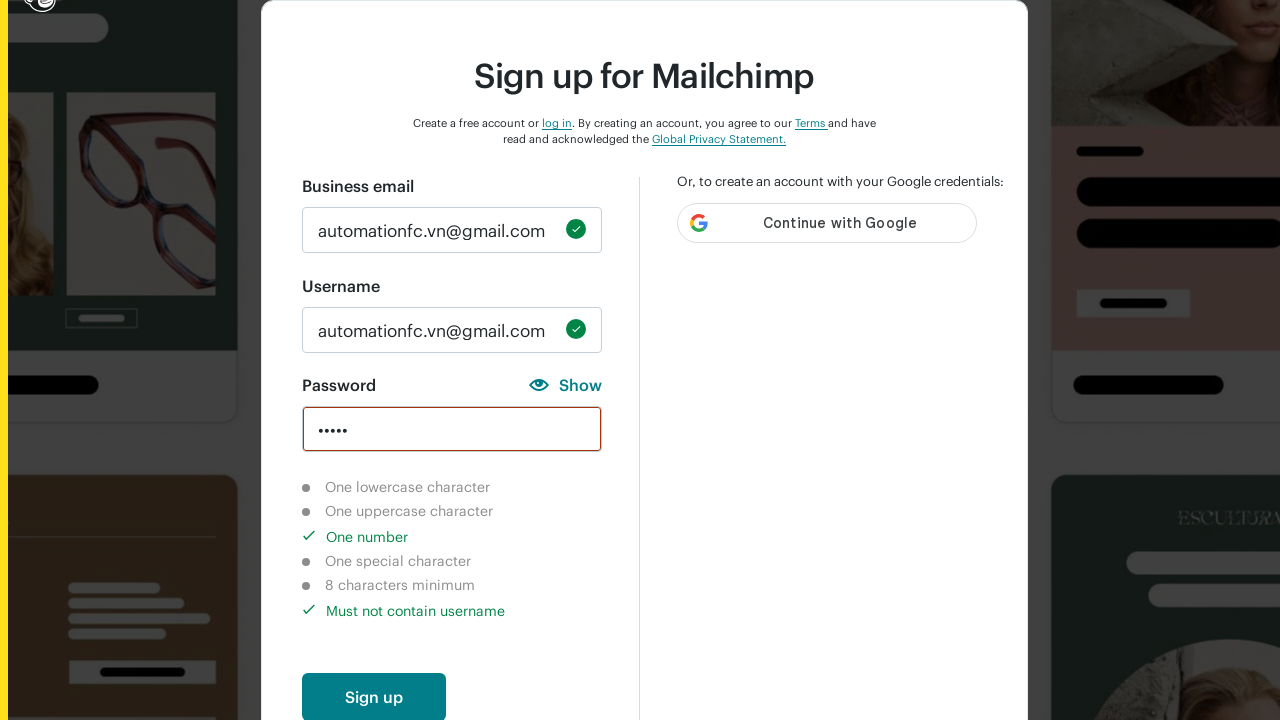

Filled password field with lowercase-only password 'testing' on input#new_password
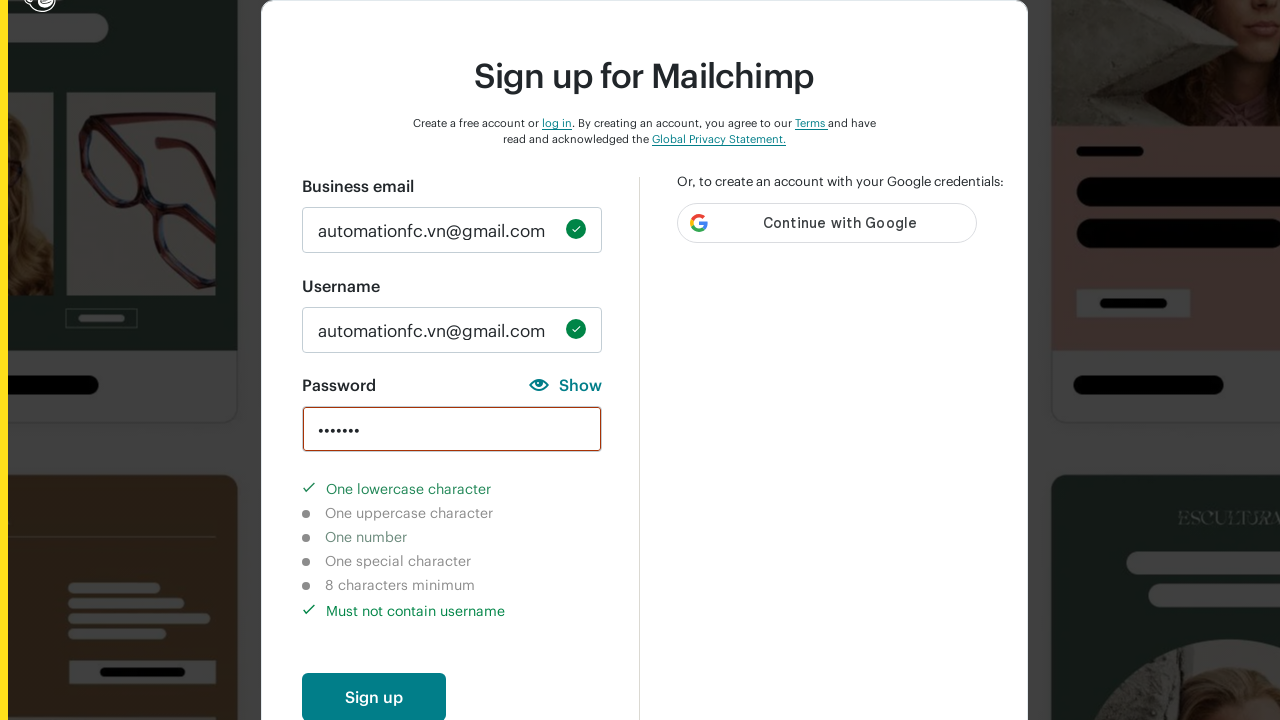

Pressed Tab to trigger validation for lowercase-only password on input#new_password
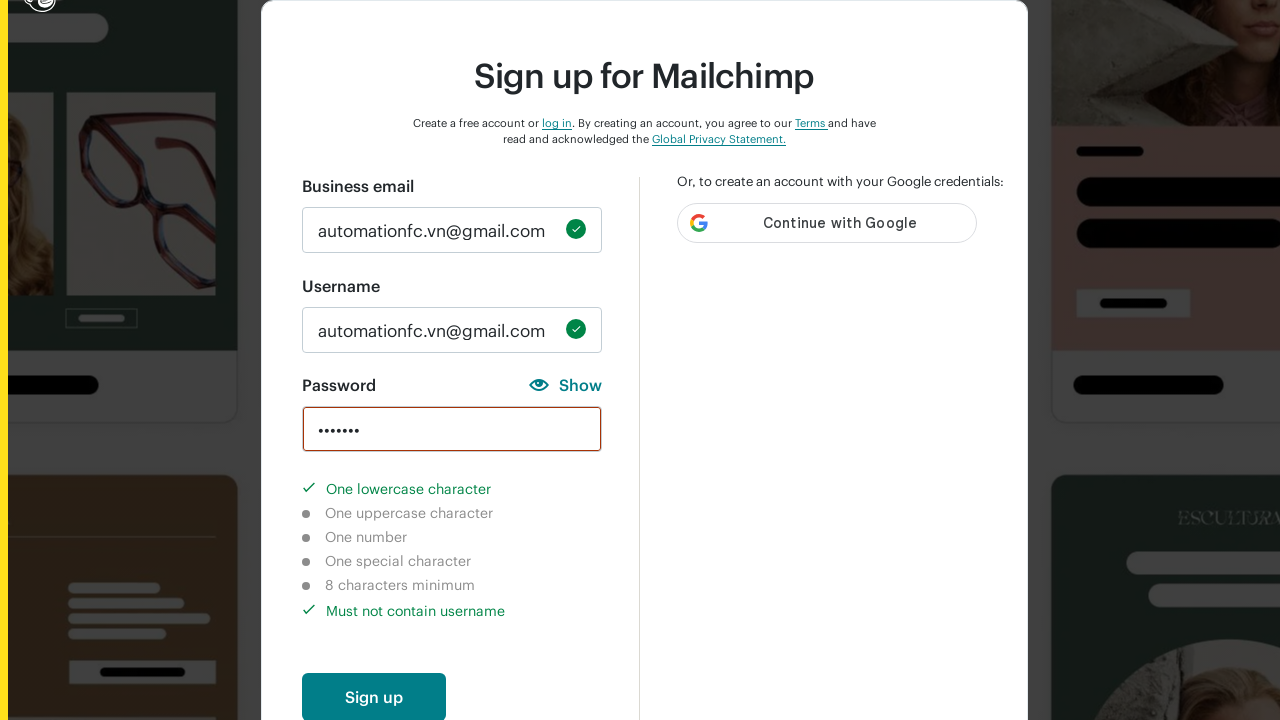

Filled password field with uppercase-only password 'TESTING' on input#new_password
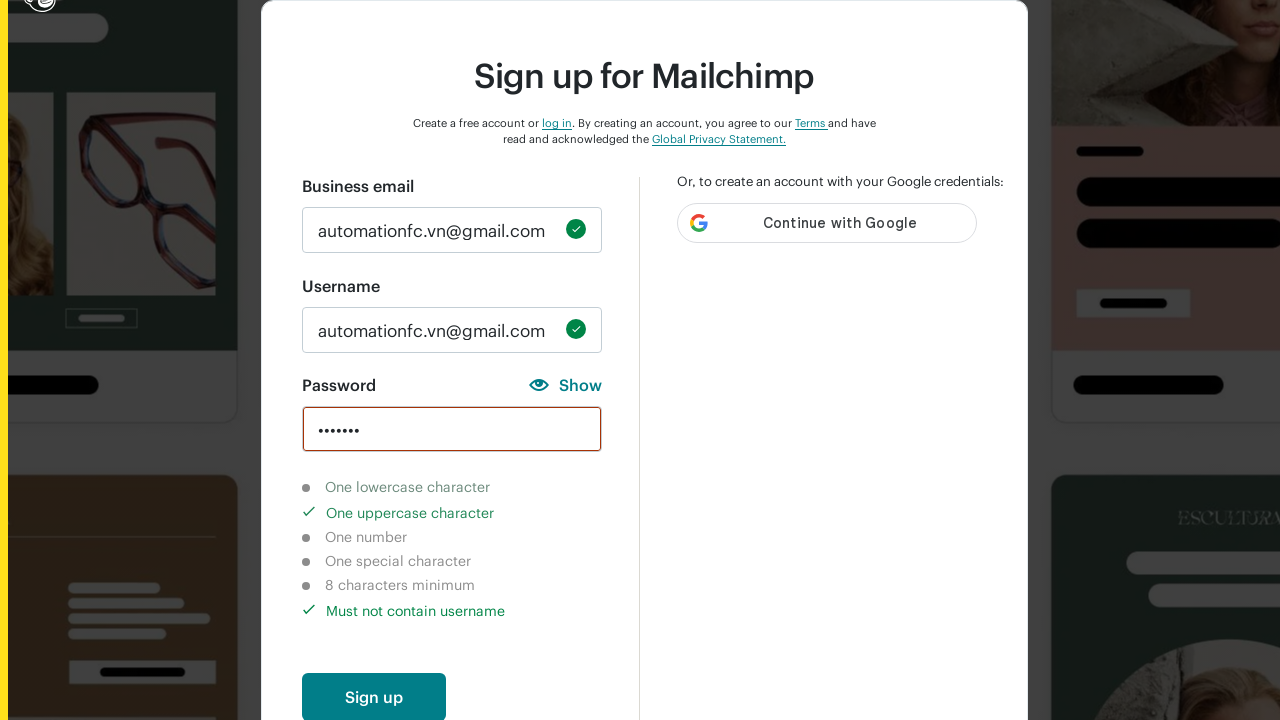

Pressed Tab to trigger validation for uppercase-only password on input#new_password
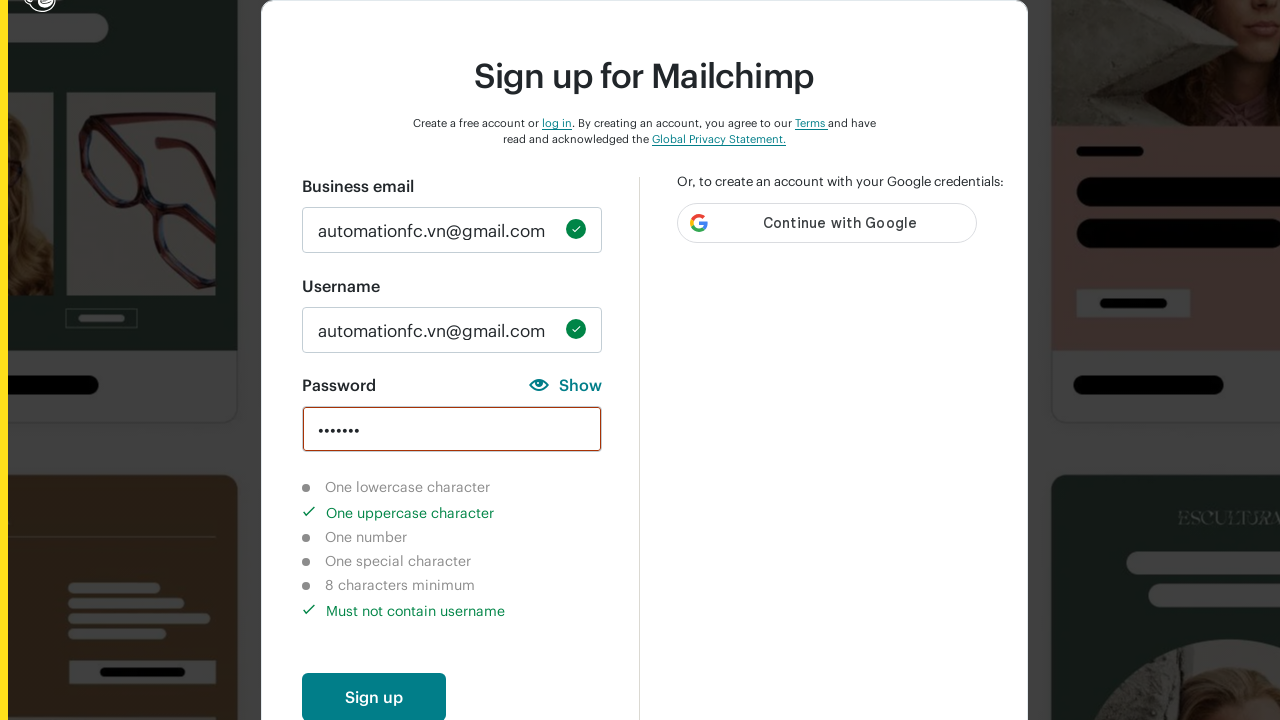

Filled password field with password containing username 'automation' on input#new_password
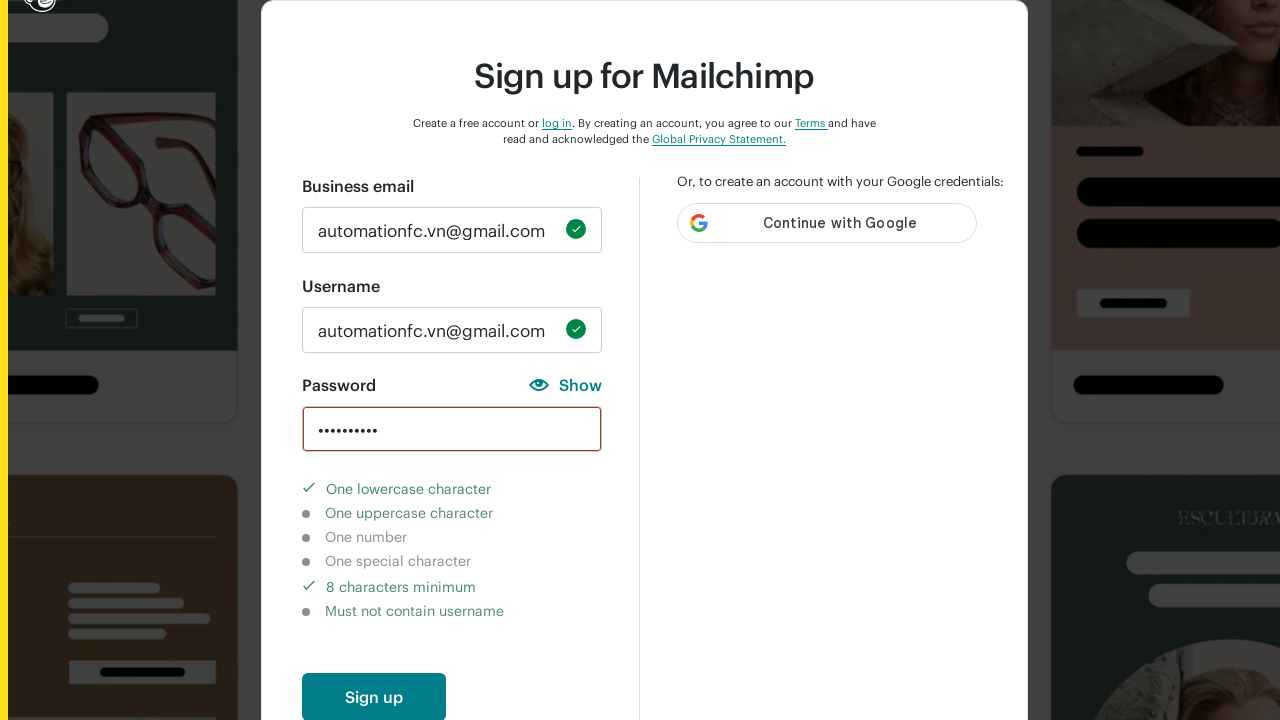

Pressed Tab to trigger validation for password containing username on input#new_password
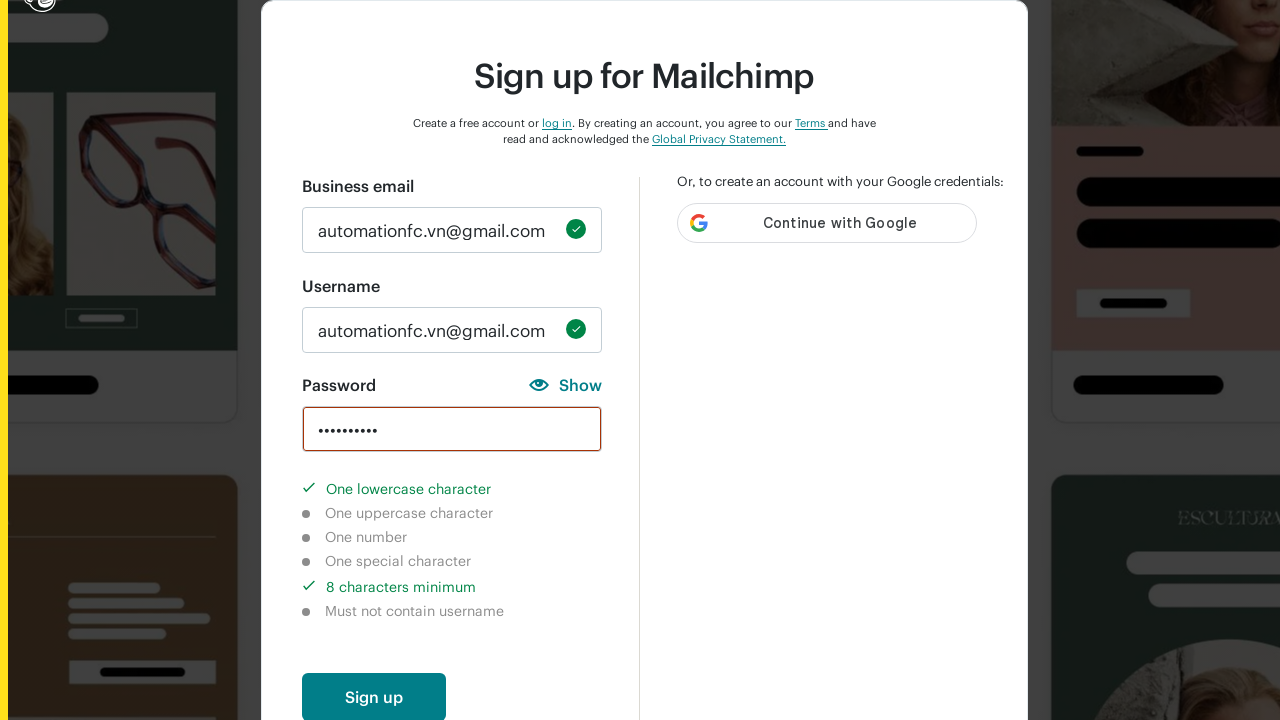

Filled password field with special-character-only password '@#$' on input#new_password
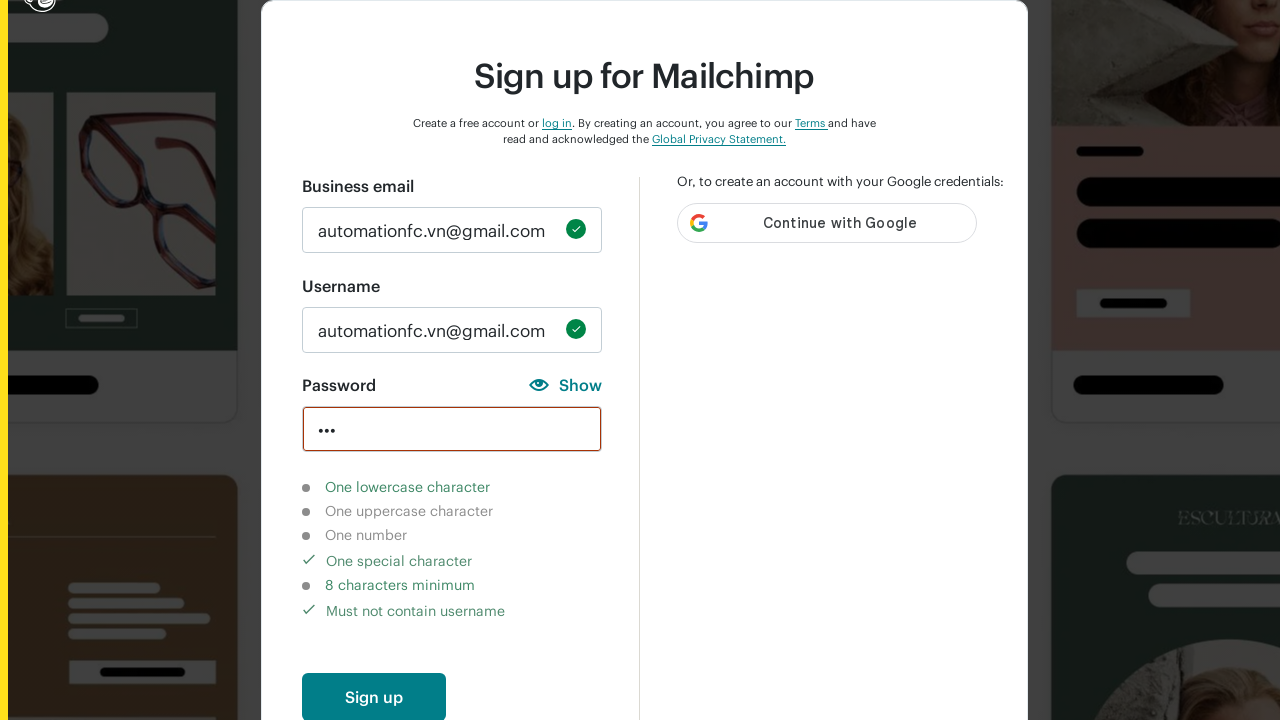

Pressed Tab to trigger validation for special-character-only password on input#new_password
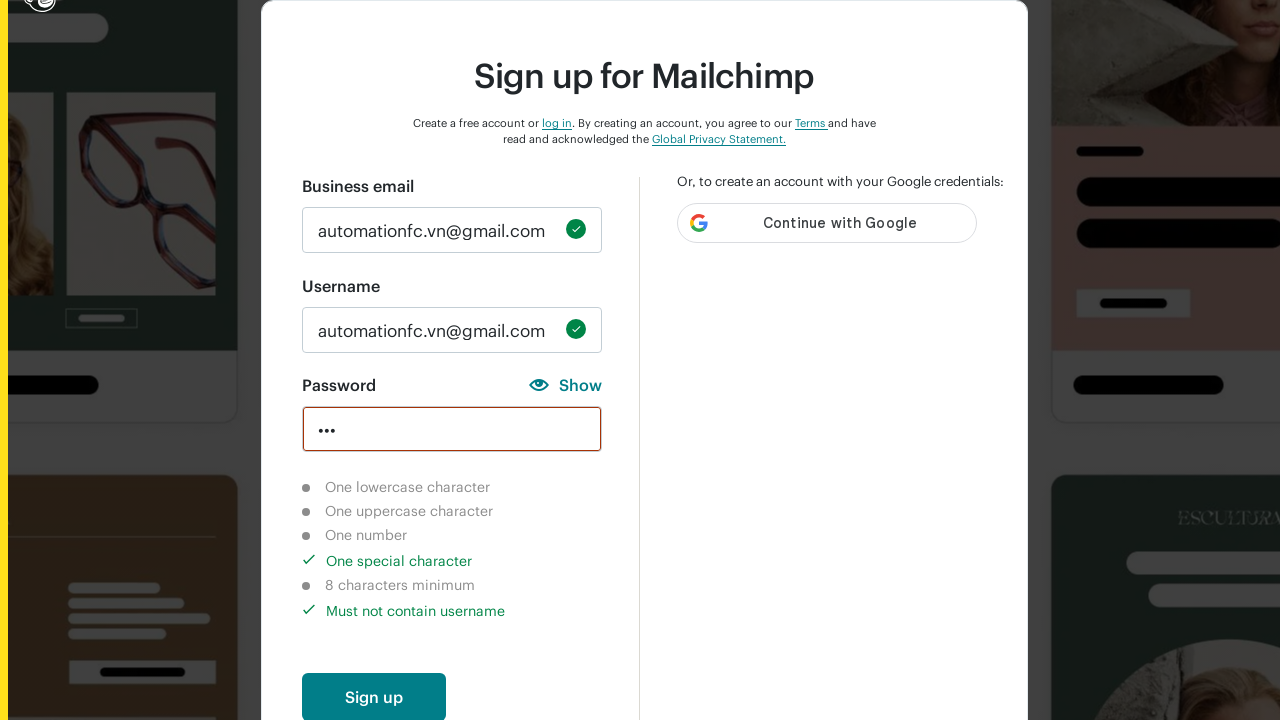

Filled password field with valid password 'Auto123@' meeting all requirements on input#new_password
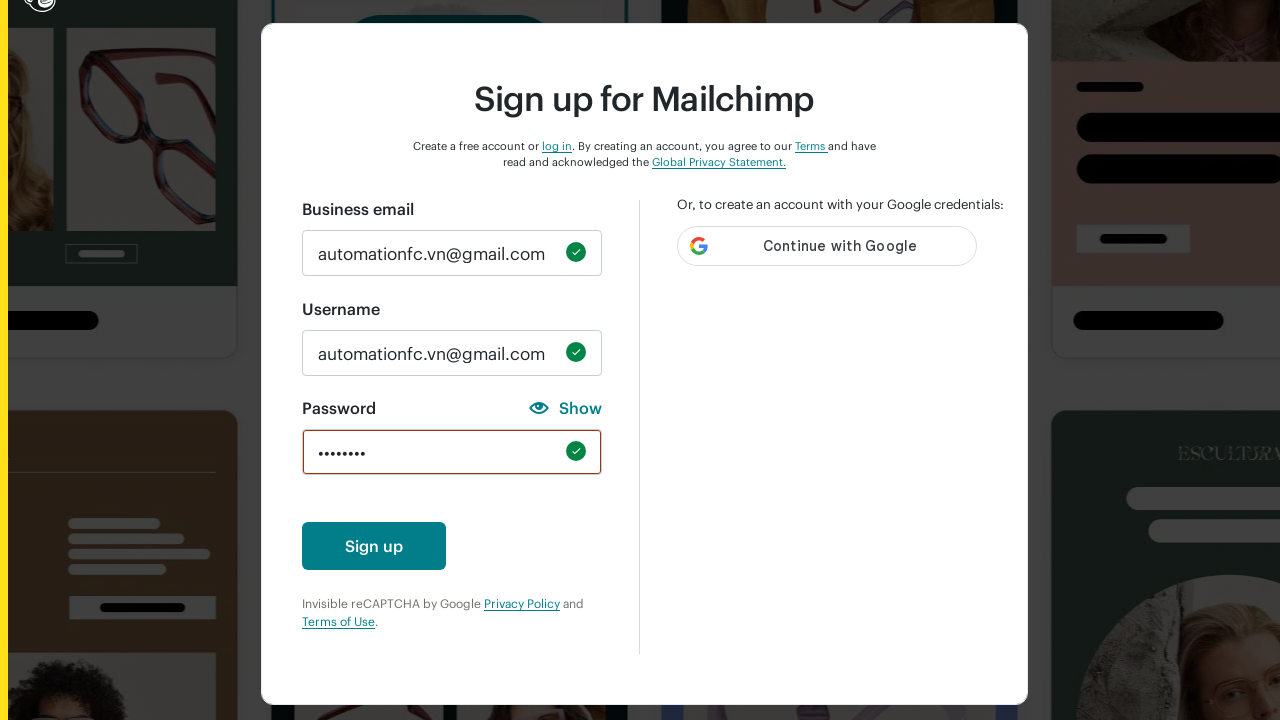

Pressed Tab to trigger validation for valid password on input#new_password
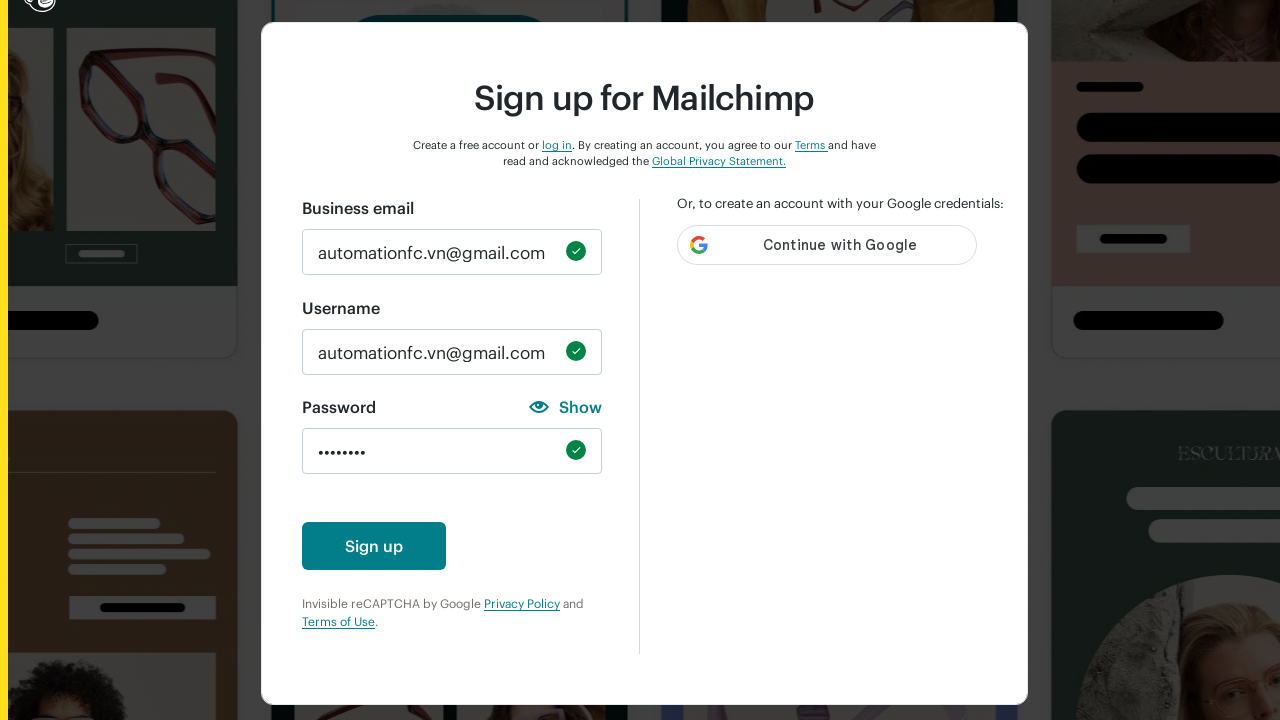

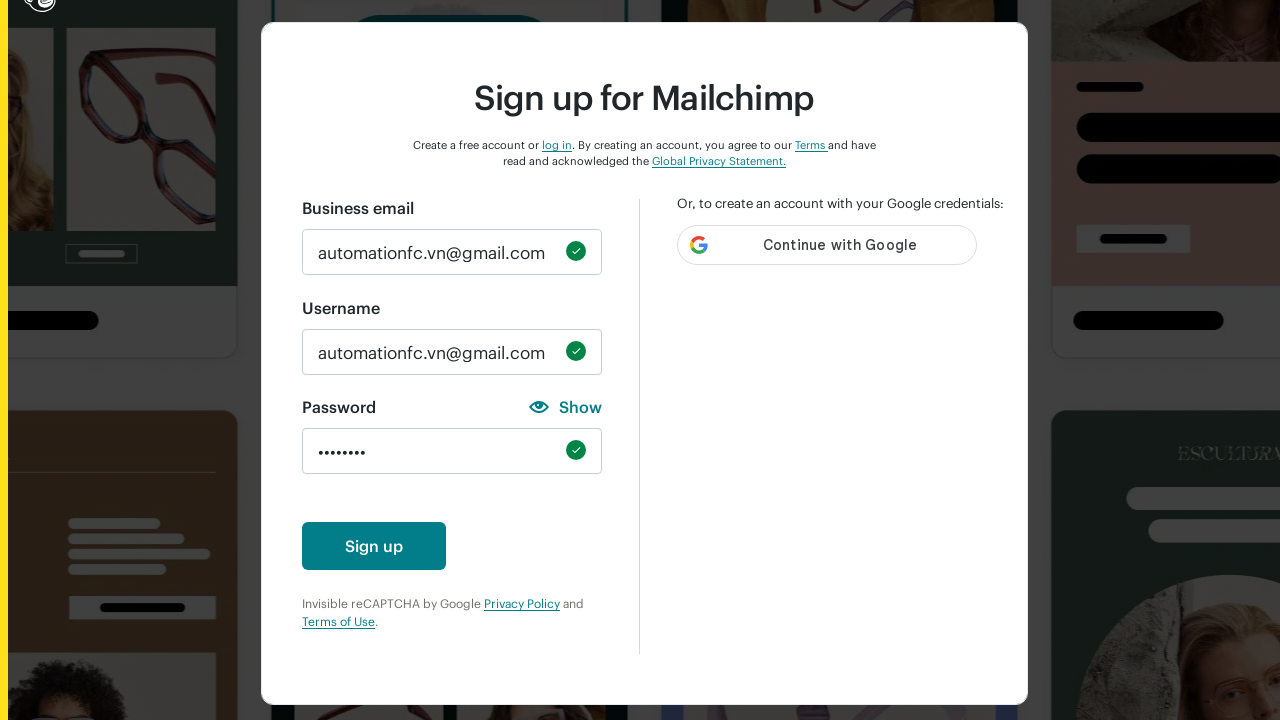